Navigates to the Demoblaze e-commerce demo site and waits for product images to load on the homepage

Starting URL: https://www.demoblaze.com/

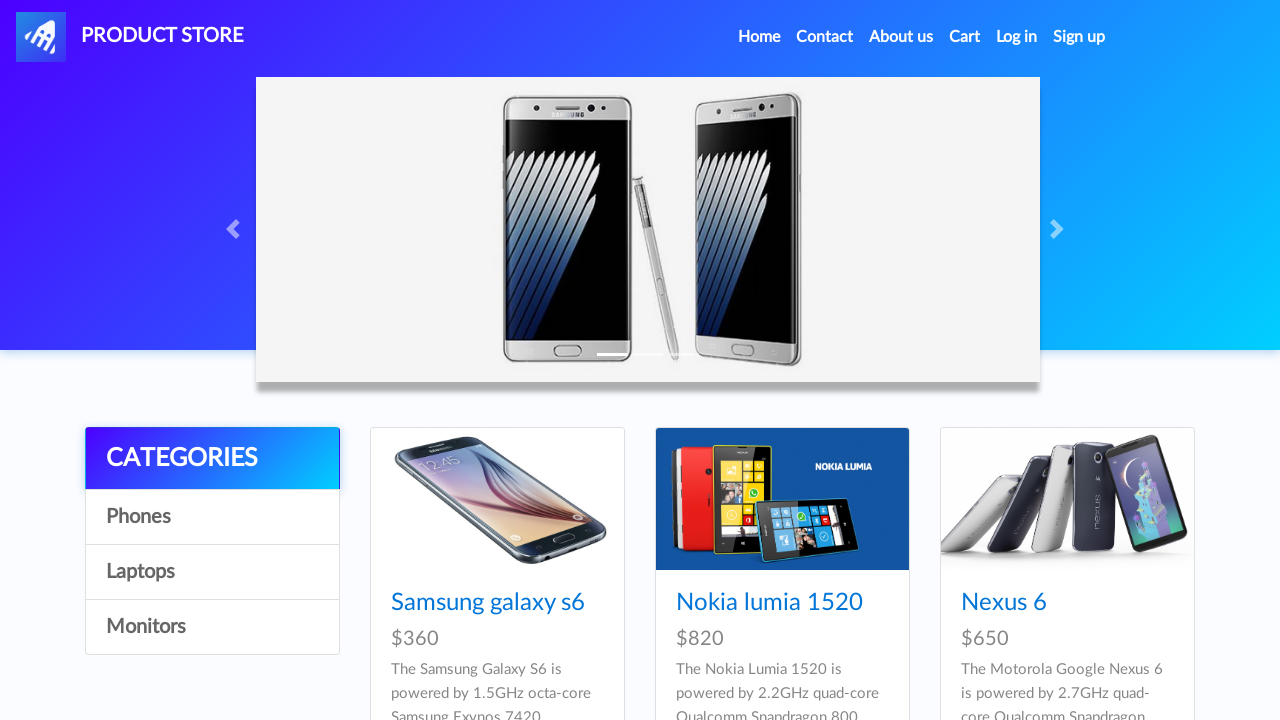

Navigated to Demoblaze e-commerce homepage
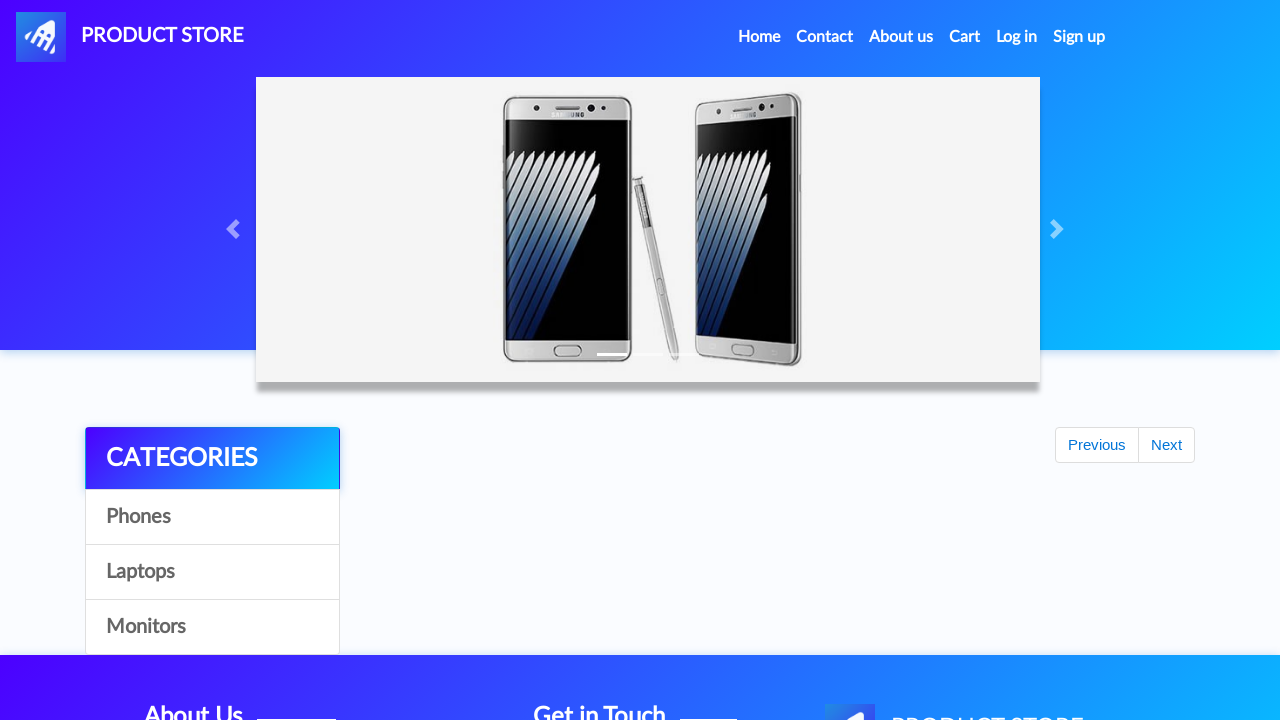

Waited for product images to load on homepage
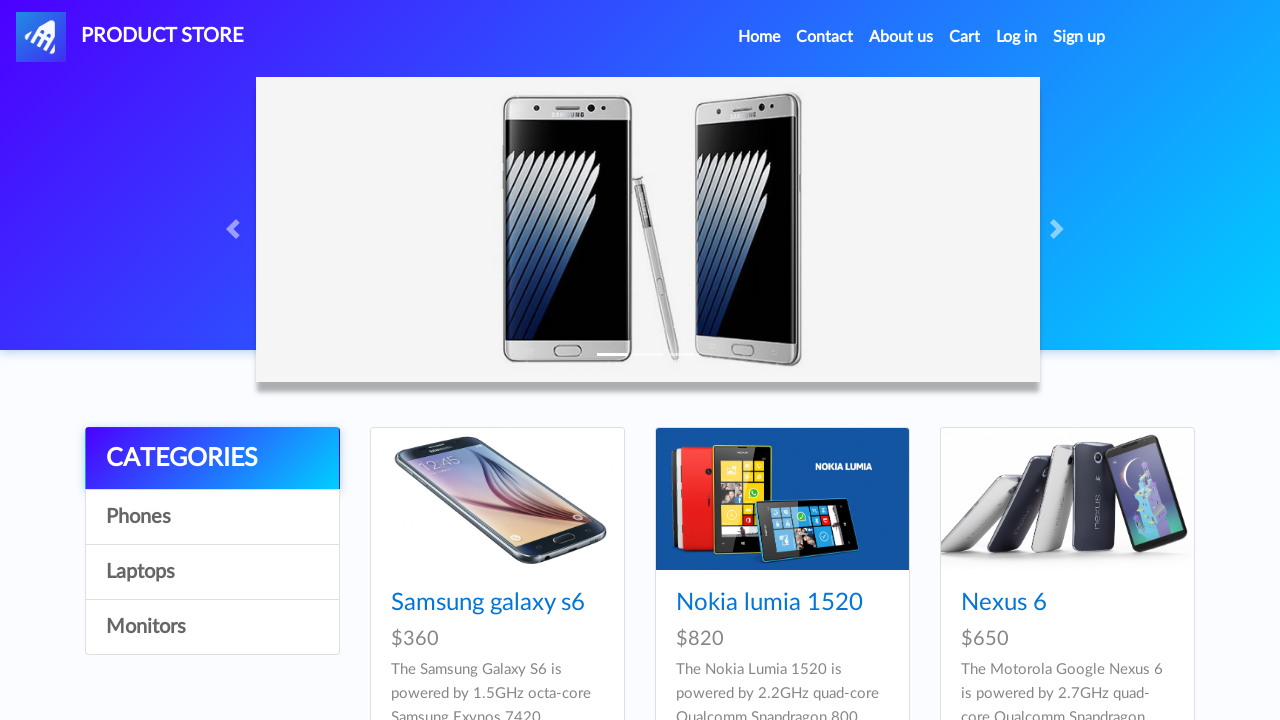

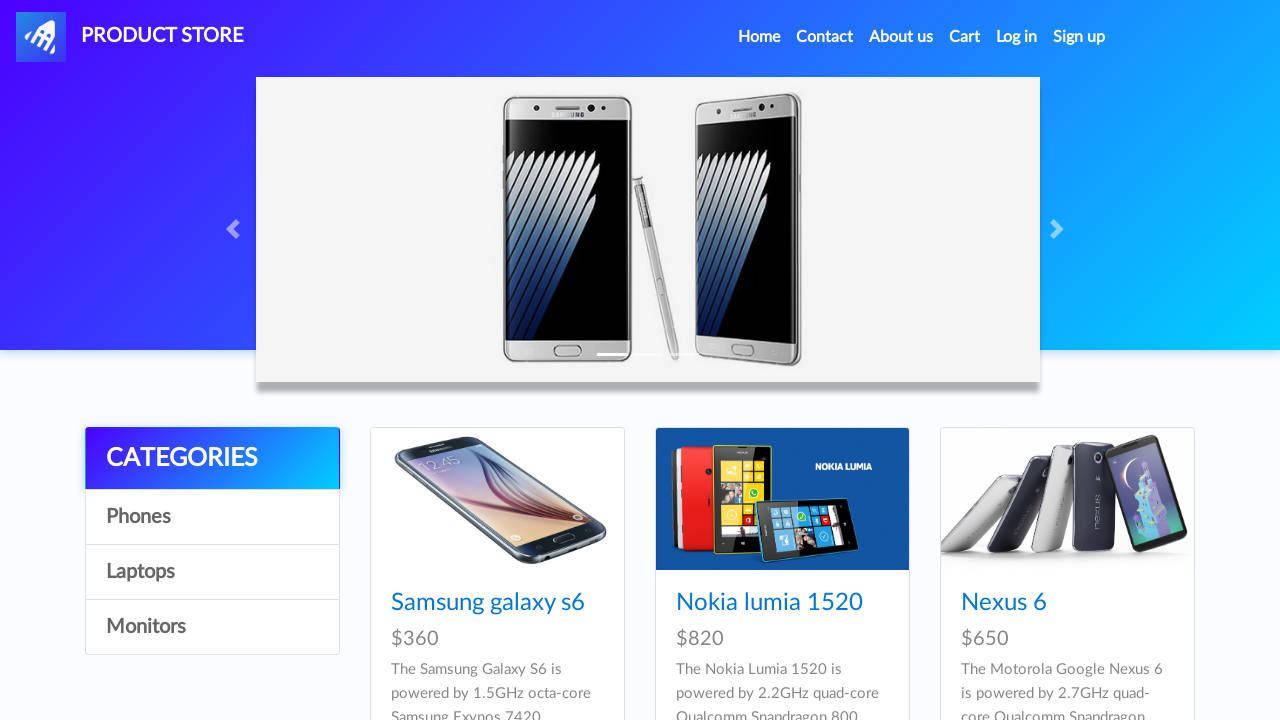